Navigates to the contacts app home page and clicks on the Home link

Starting URL: https://contacts-app.tobbymarshall815.vercel.app/home

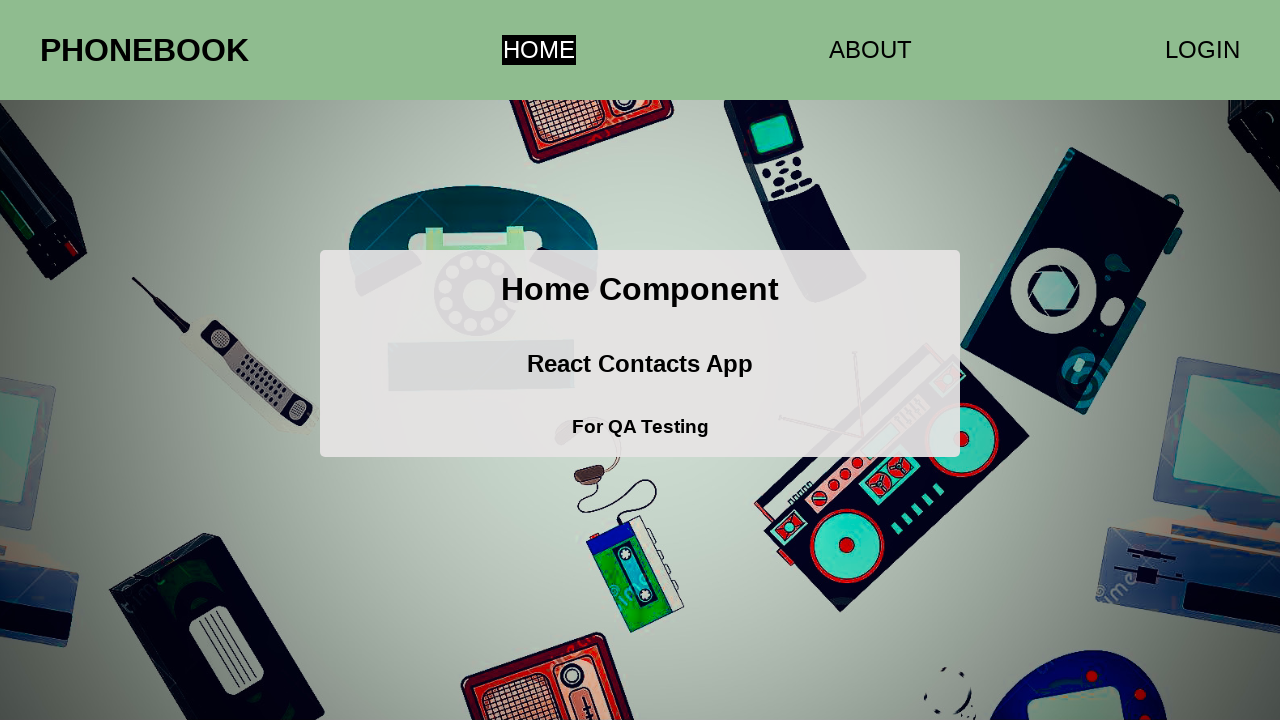

Found all anchor tags on the page
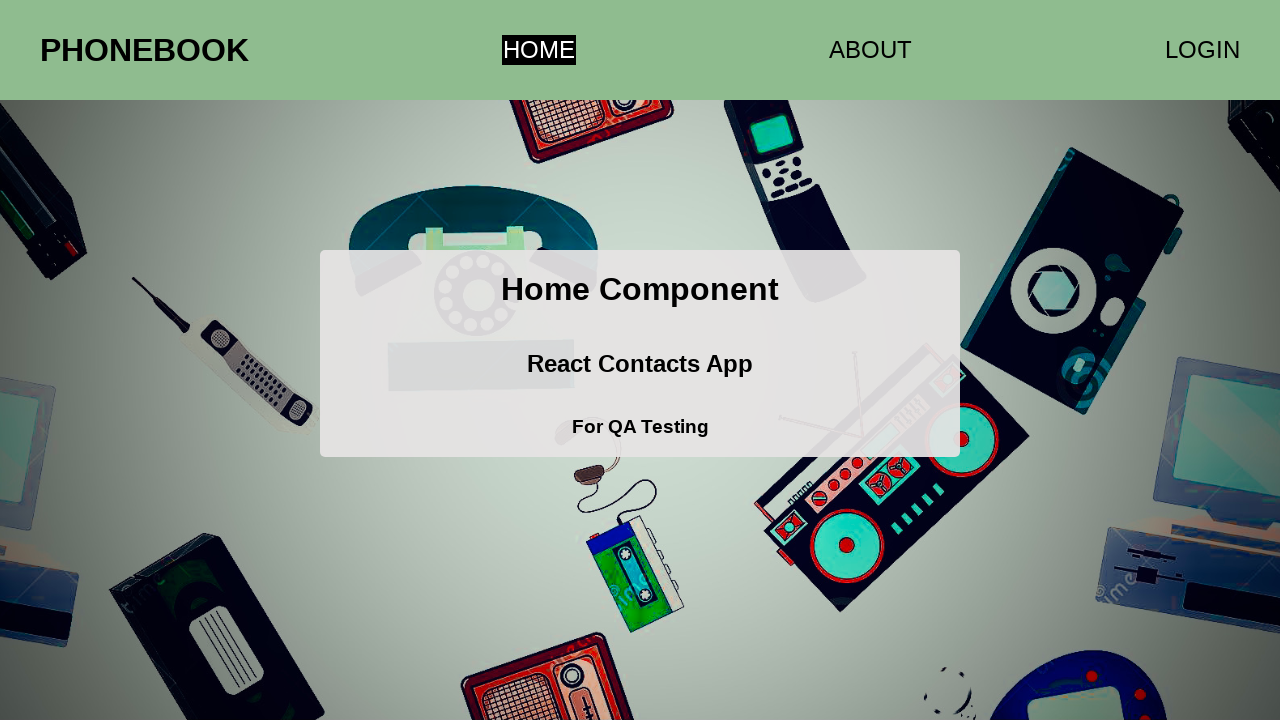

Clicked on the Home link (last anchor tag) at (1202, 50) on a >> nth=2
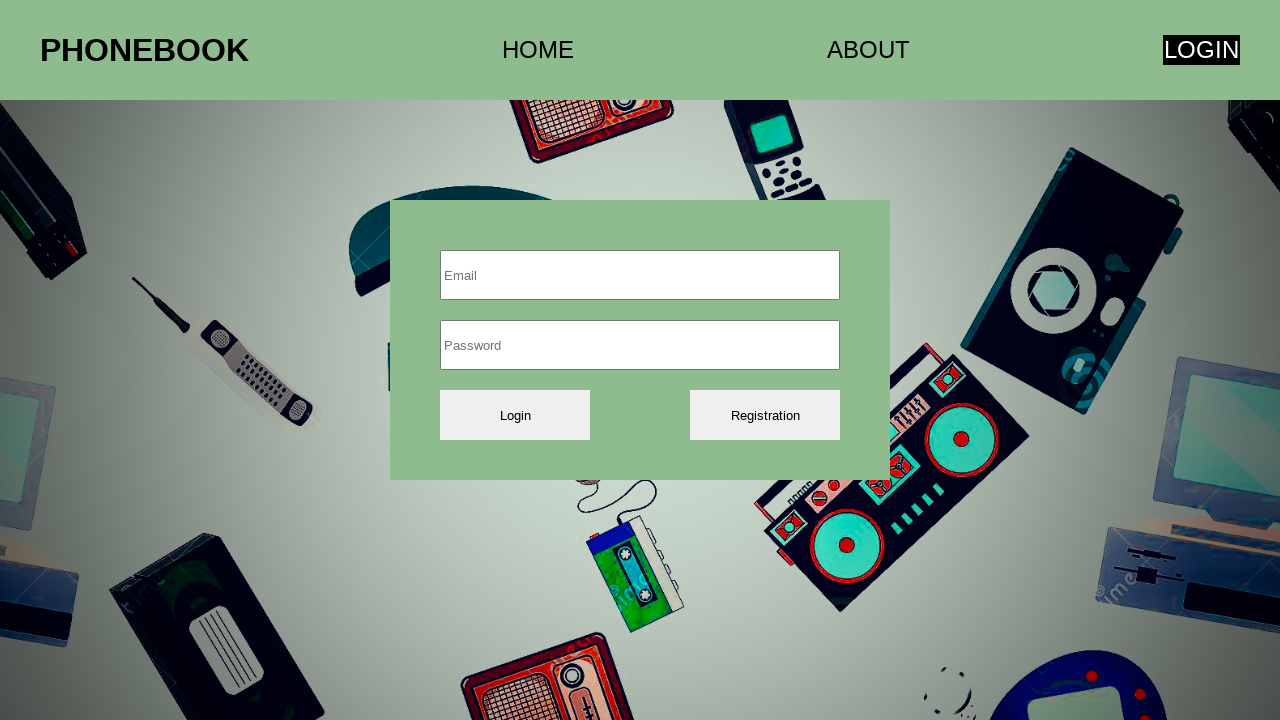

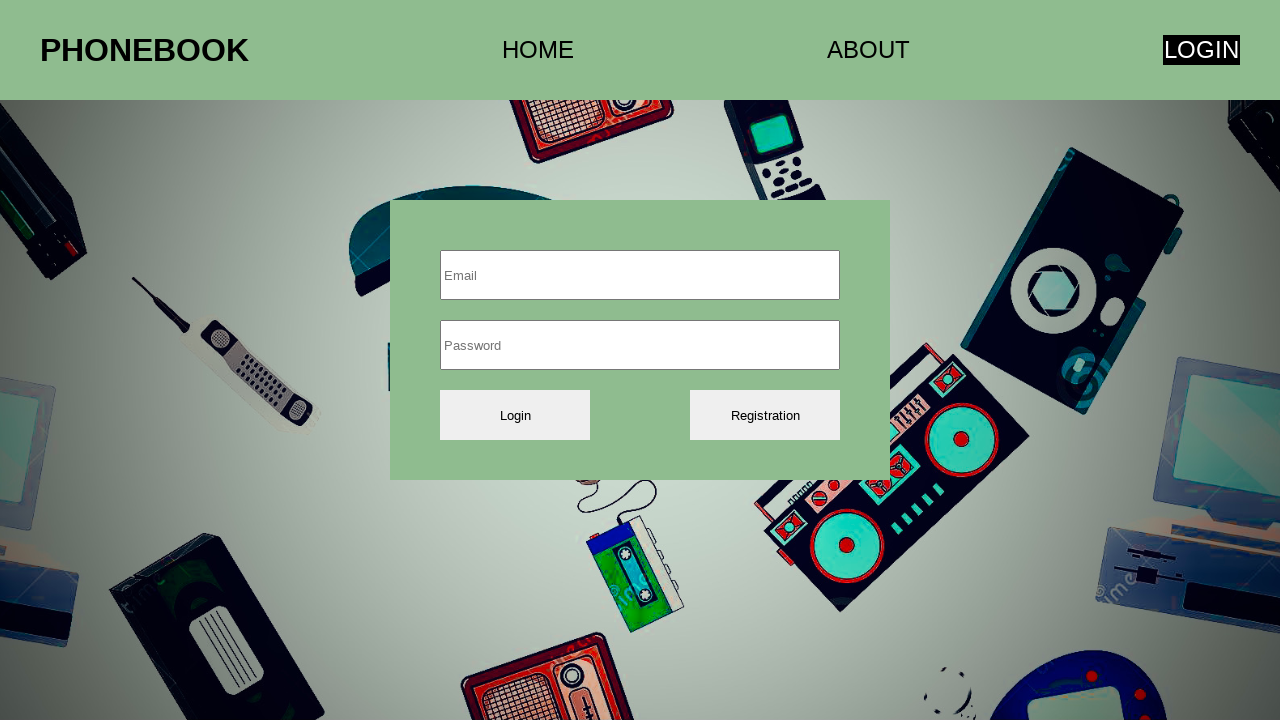